Tests that edits are saved when the input loses focus (blur)

Starting URL: https://demo.playwright.dev/todomvc

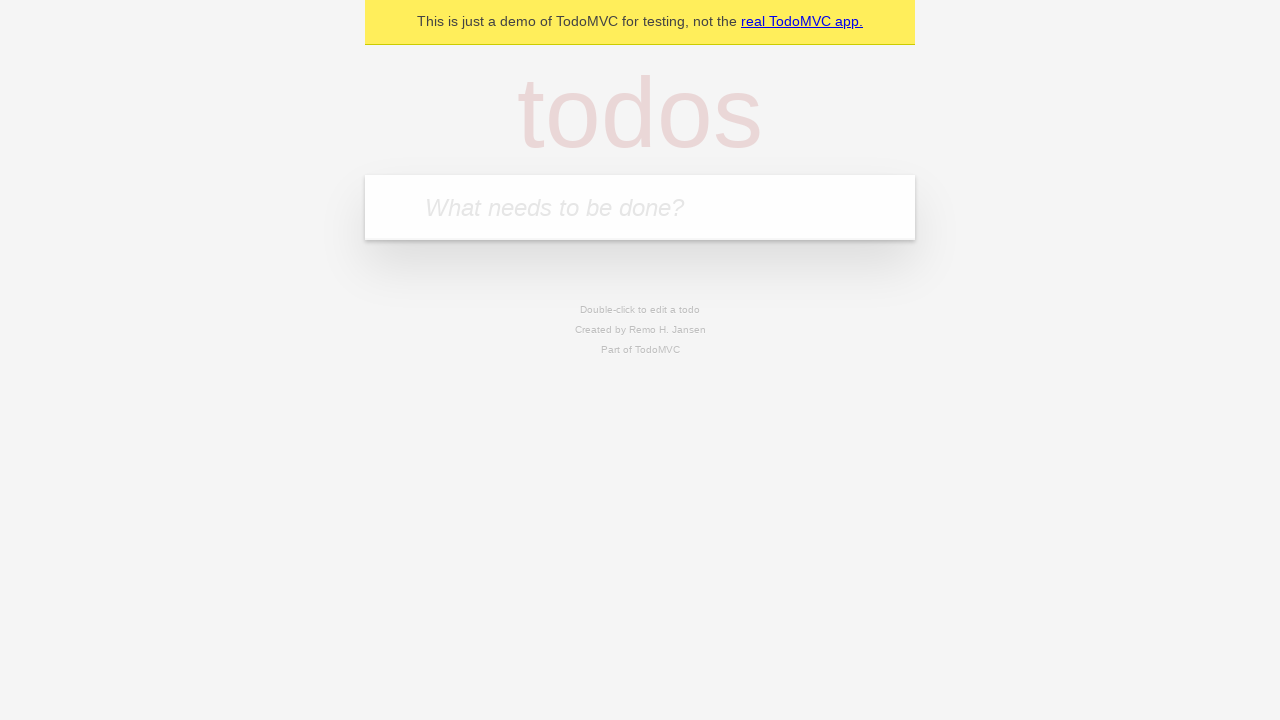

Filled todo input with 'buy some cheese' on internal:attr=[placeholder="What needs to be done?"i]
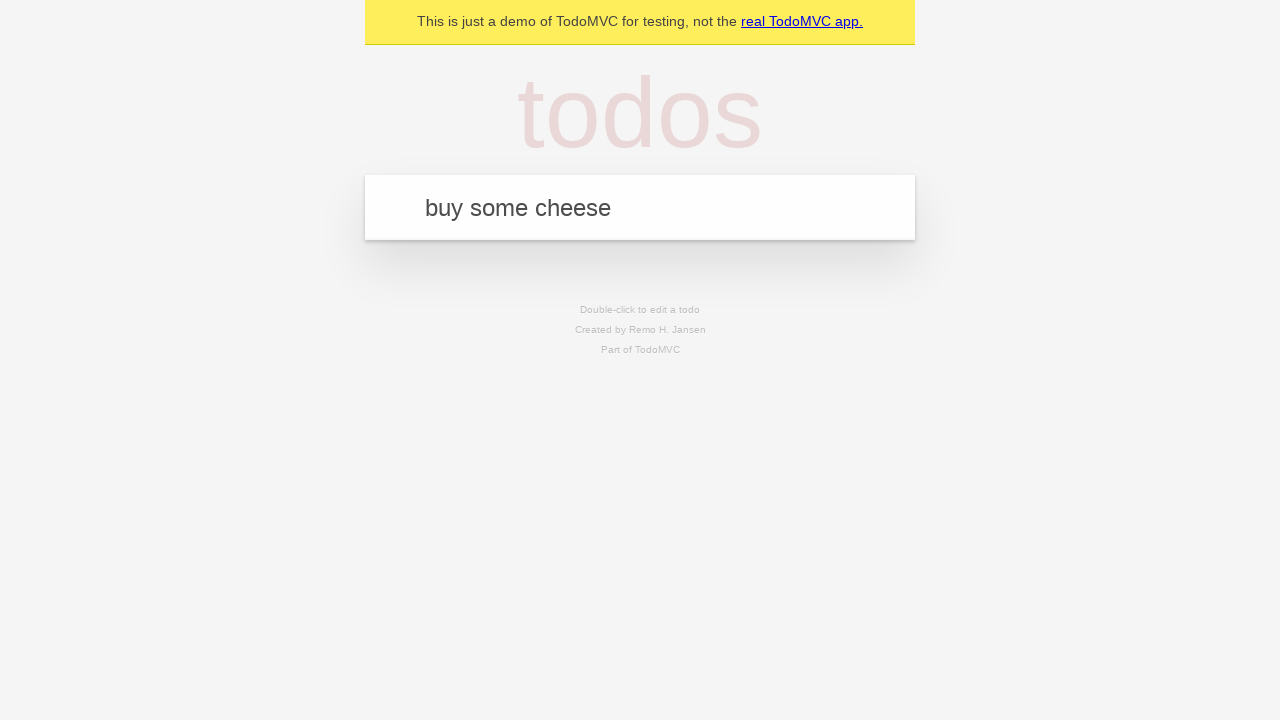

Pressed Enter to create todo 'buy some cheese' on internal:attr=[placeholder="What needs to be done?"i]
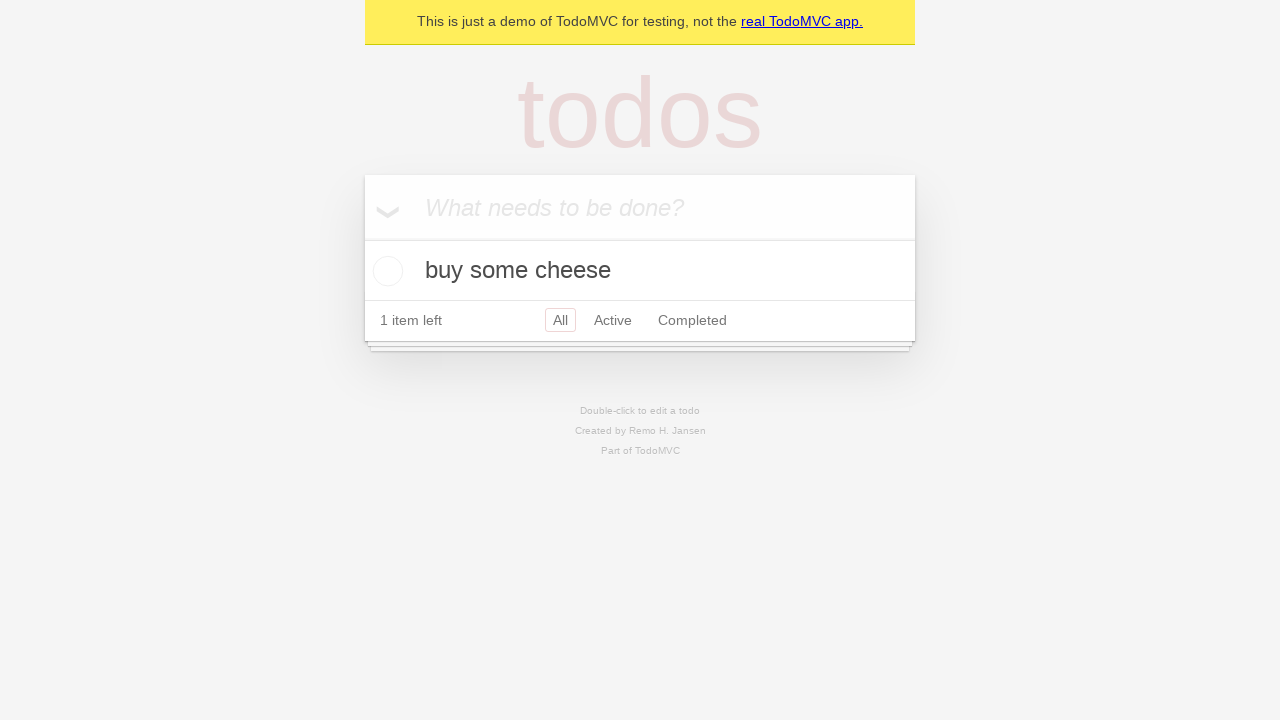

Filled todo input with 'feed the cat' on internal:attr=[placeholder="What needs to be done?"i]
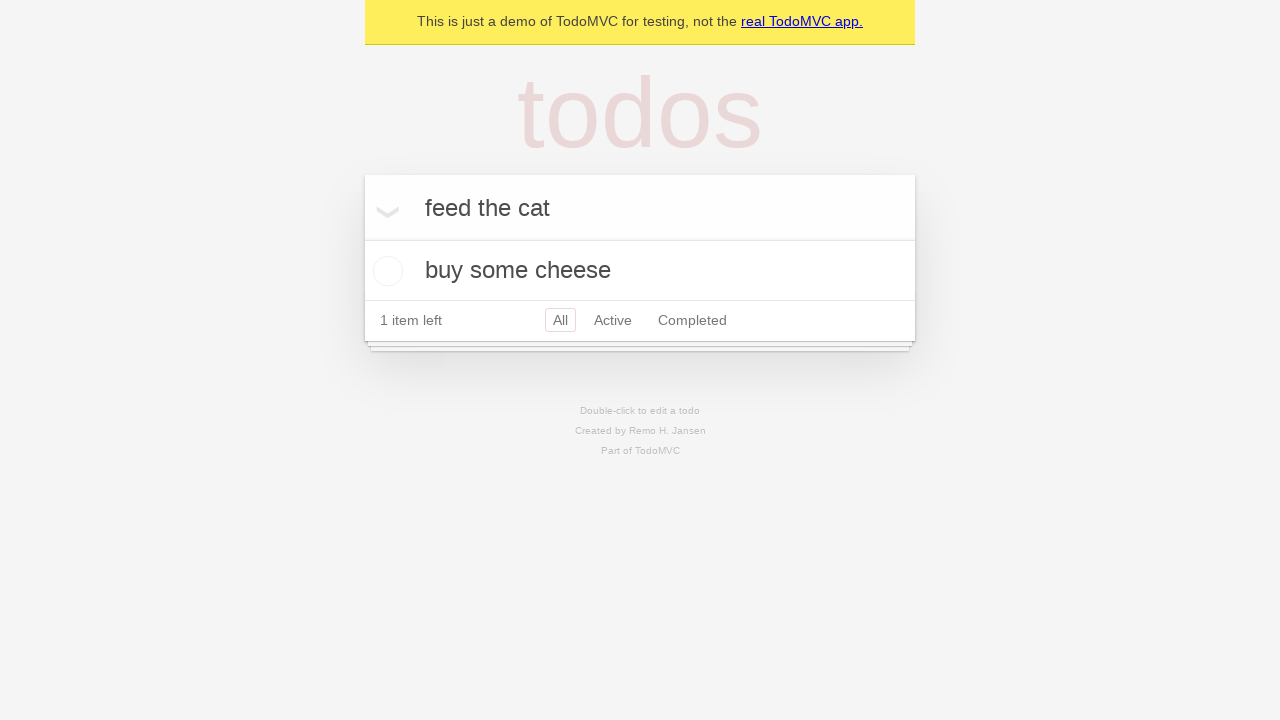

Pressed Enter to create todo 'feed the cat' on internal:attr=[placeholder="What needs to be done?"i]
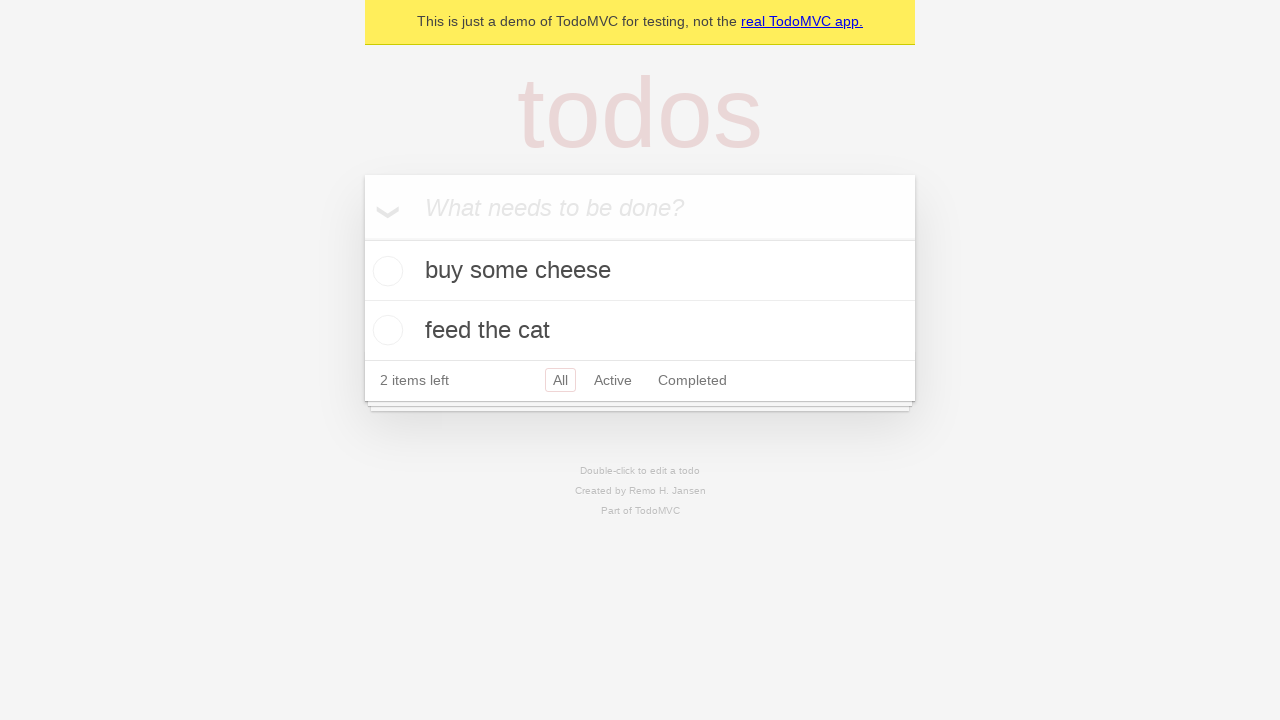

Filled todo input with 'book a doctors appointment' on internal:attr=[placeholder="What needs to be done?"i]
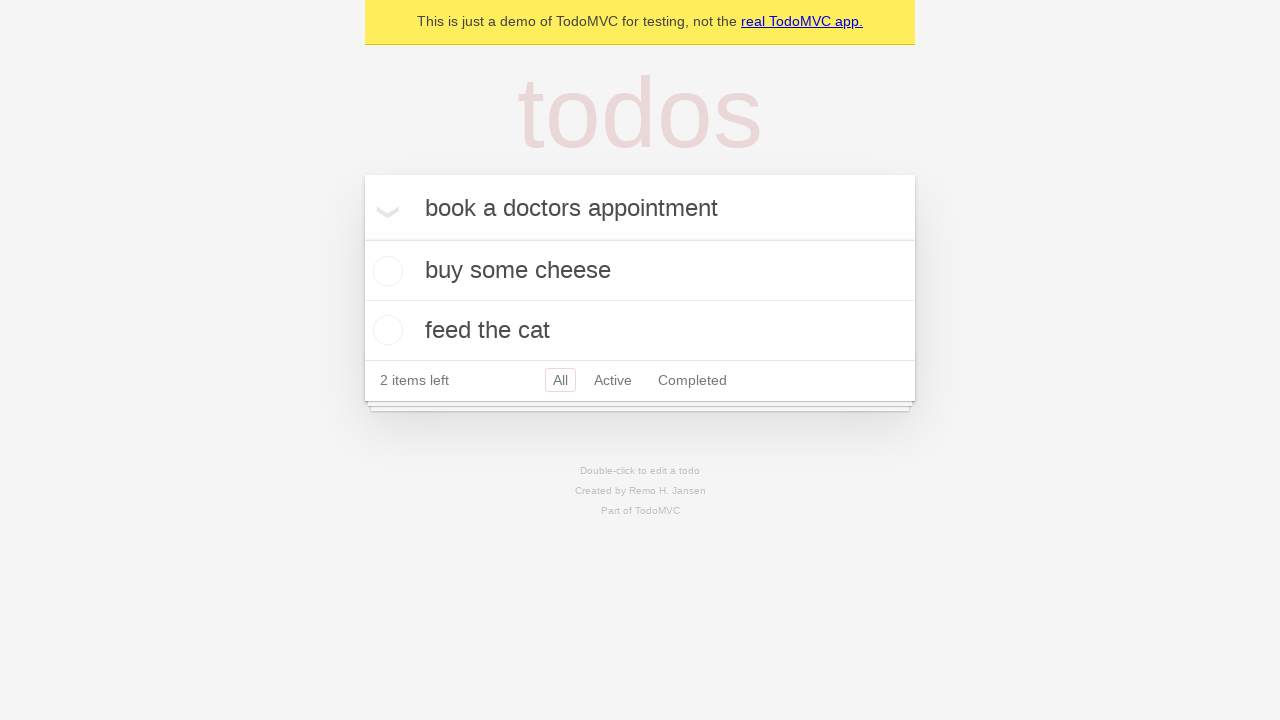

Pressed Enter to create todo 'book a doctors appointment' on internal:attr=[placeholder="What needs to be done?"i]
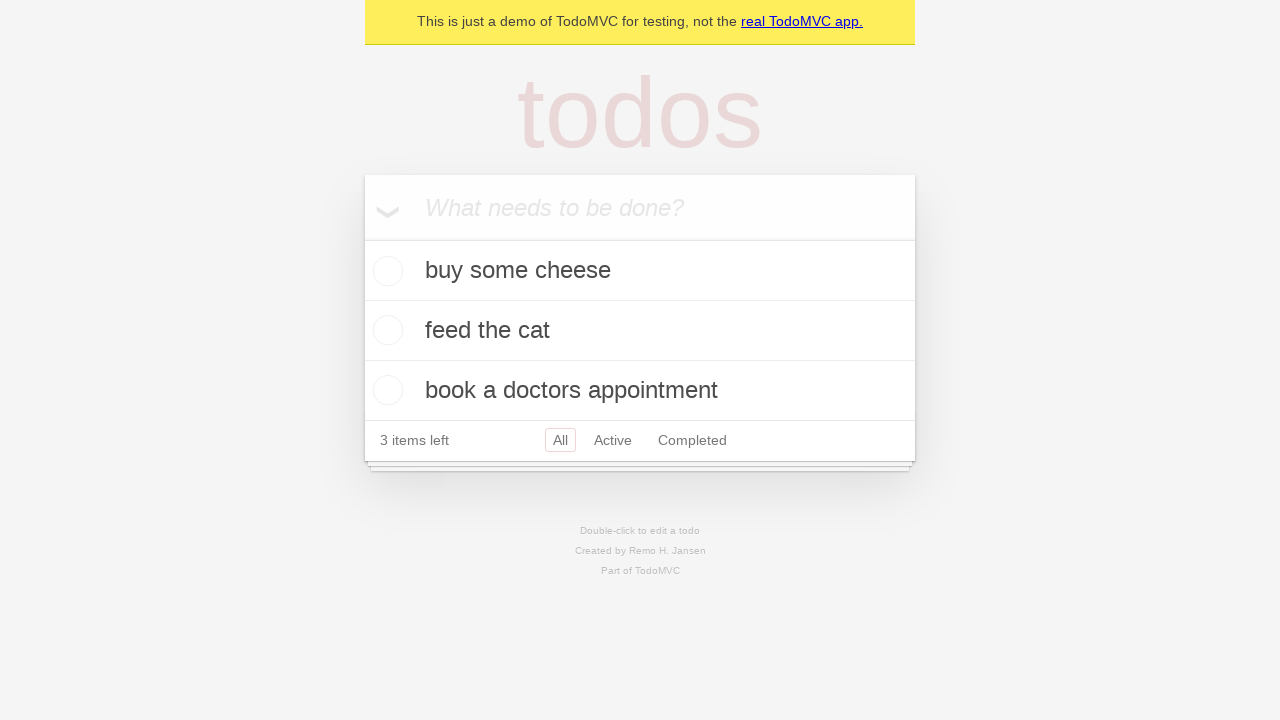

Double-clicked second todo item to enter edit mode at (640, 331) on internal:testid=[data-testid="todo-item"s] >> nth=1
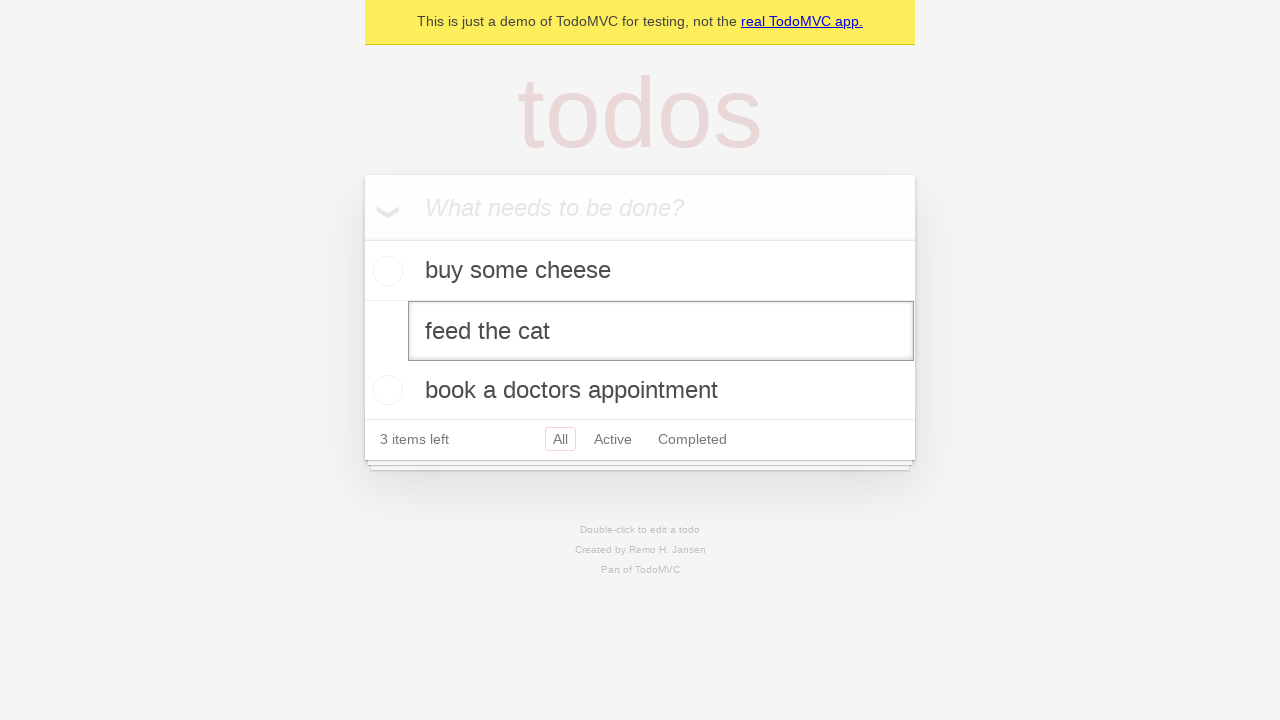

Filled edit input with 'buy some sausages' on internal:testid=[data-testid="todo-item"s] >> nth=1 >> internal:role=textbox[nam
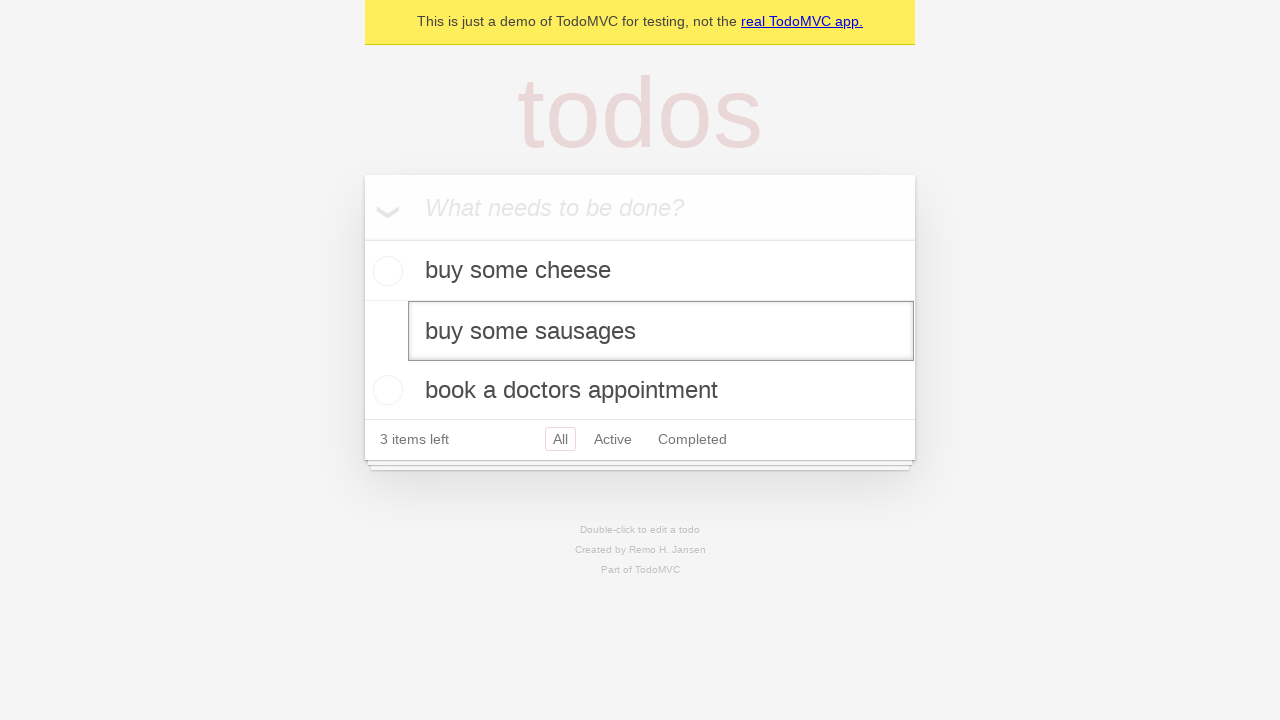

Dispatched blur event to save todo edit
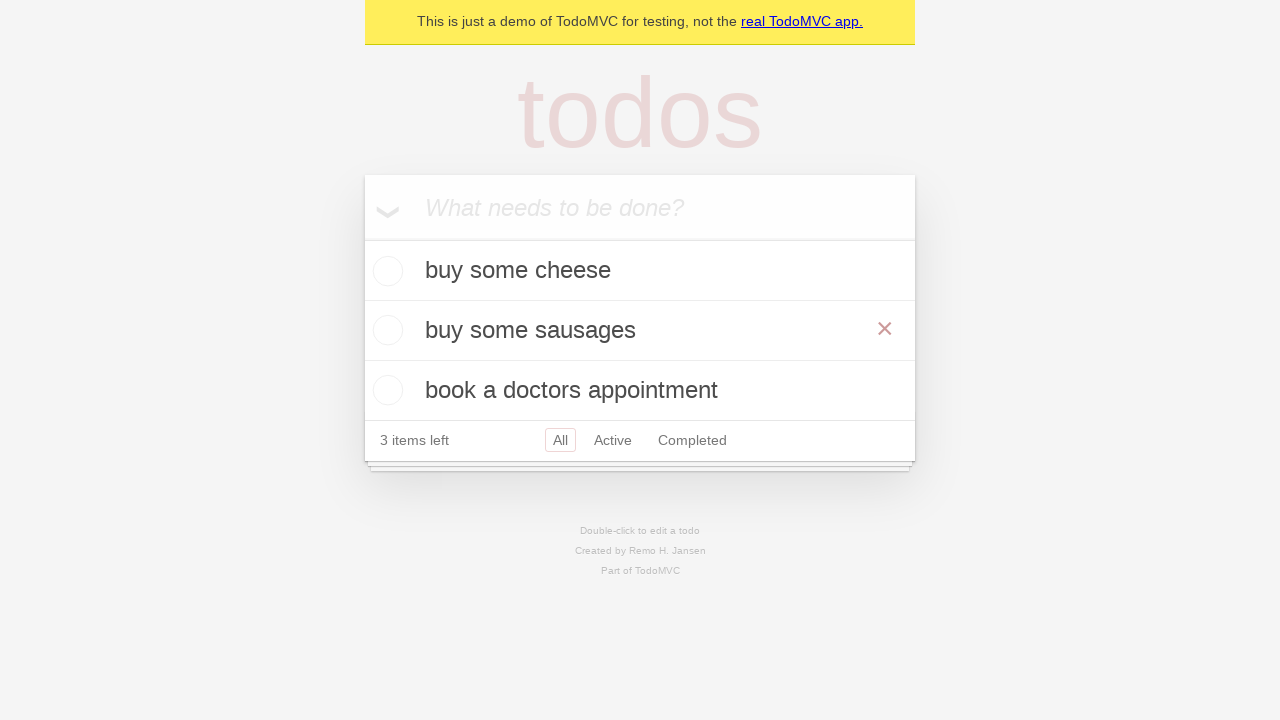

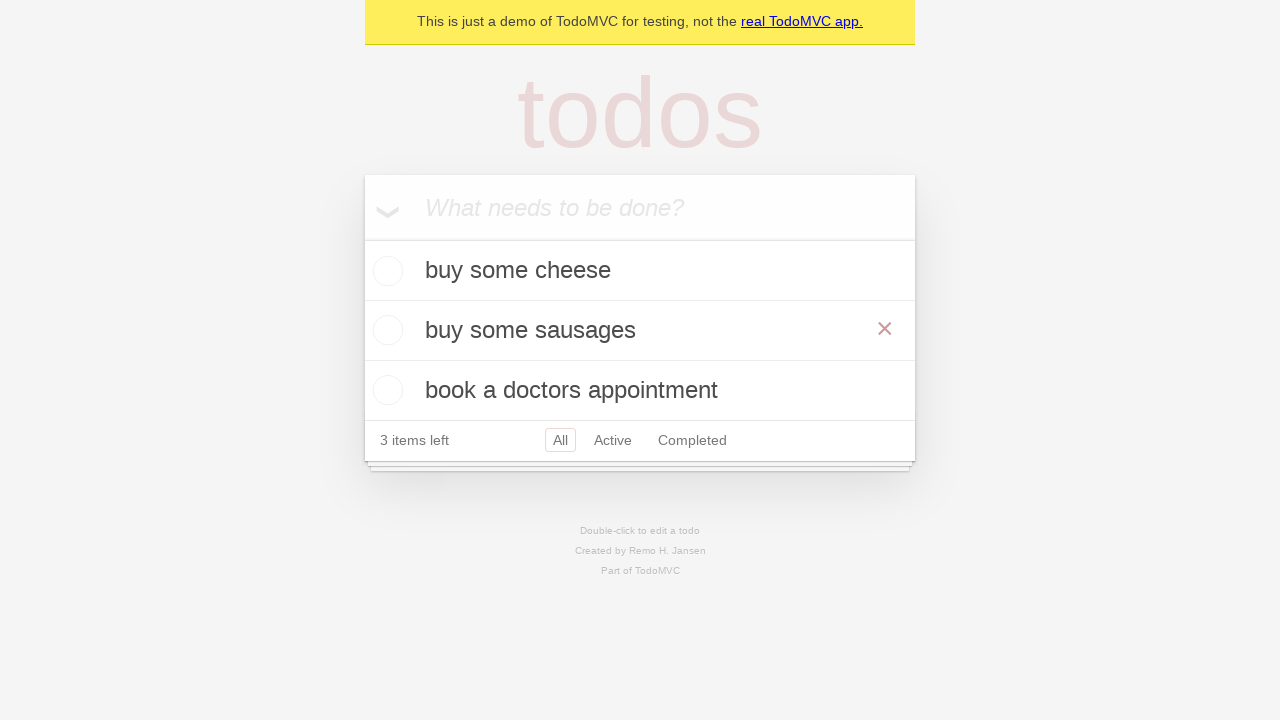